Tests closing a fake modal dialog by pressing Enter key on the OK button

Starting URL: https://testpages.eviltester.com/styled/alerts/fake-alert-test.html

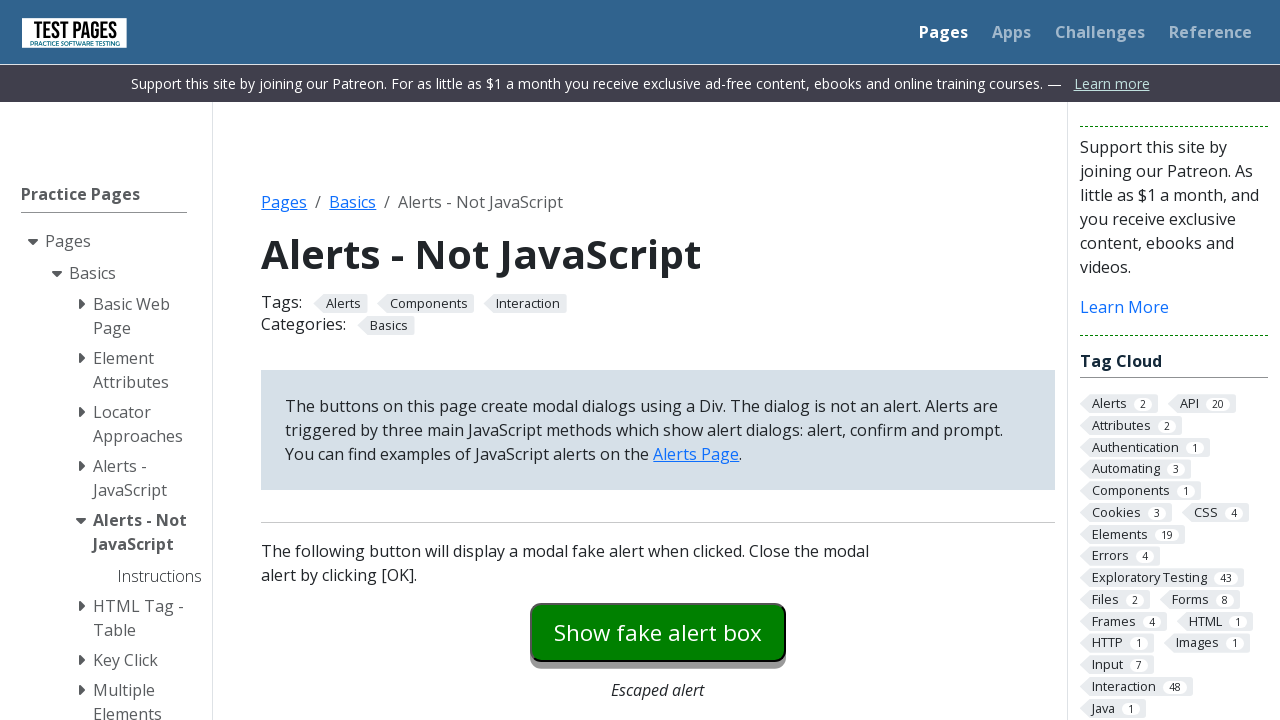

Clicked modal dialog button to open fake alert at (658, 360) on #modaldialog
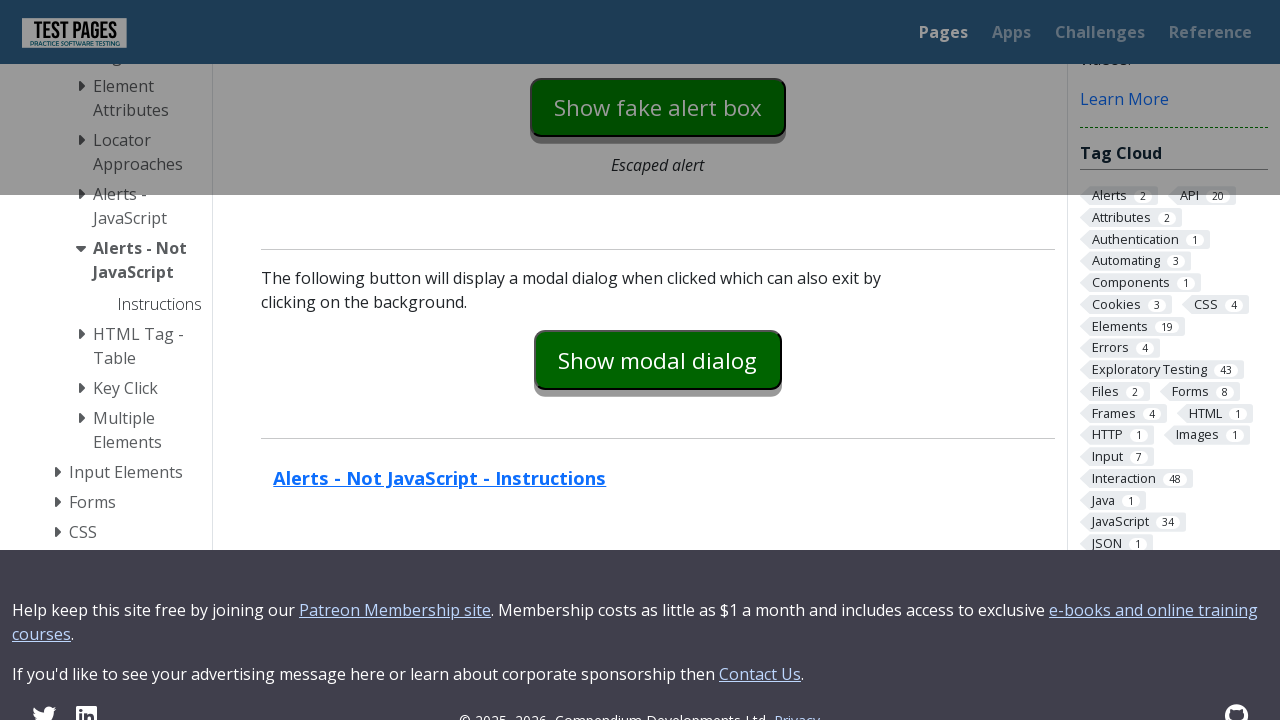

Fake modal dialog appeared
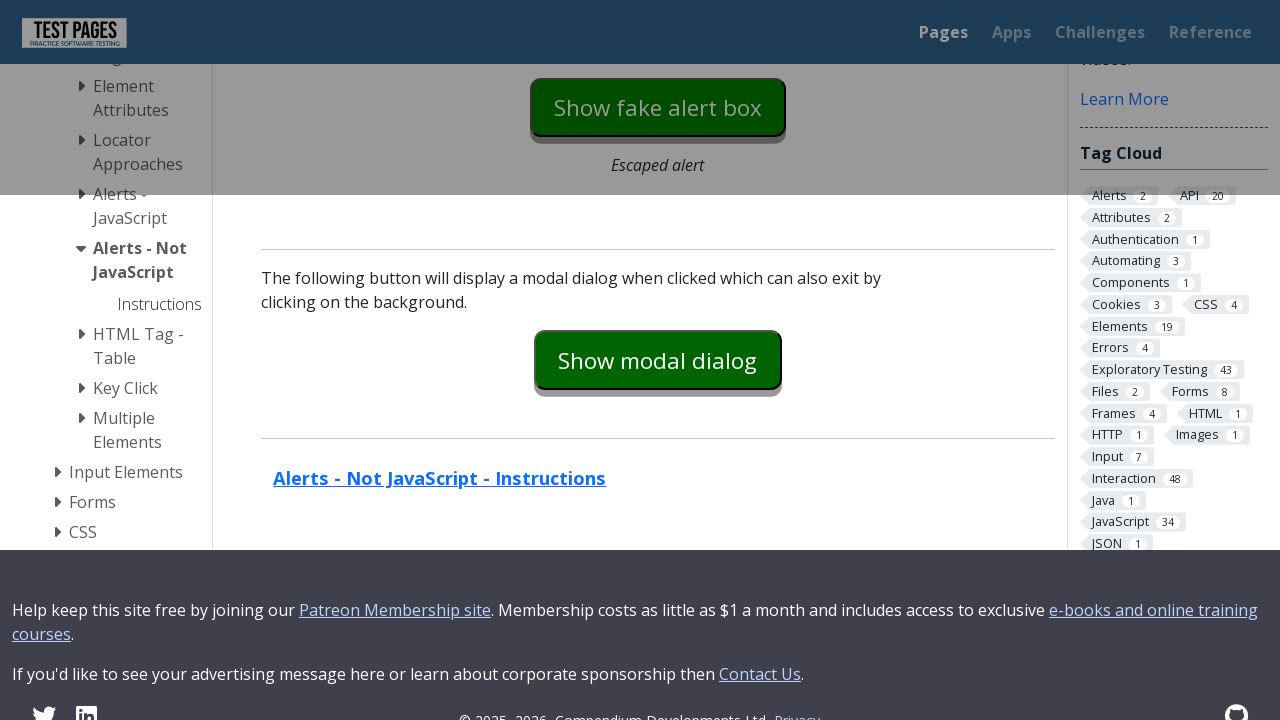

Pressed Enter key on OK button to close dialog on #dialog-ok
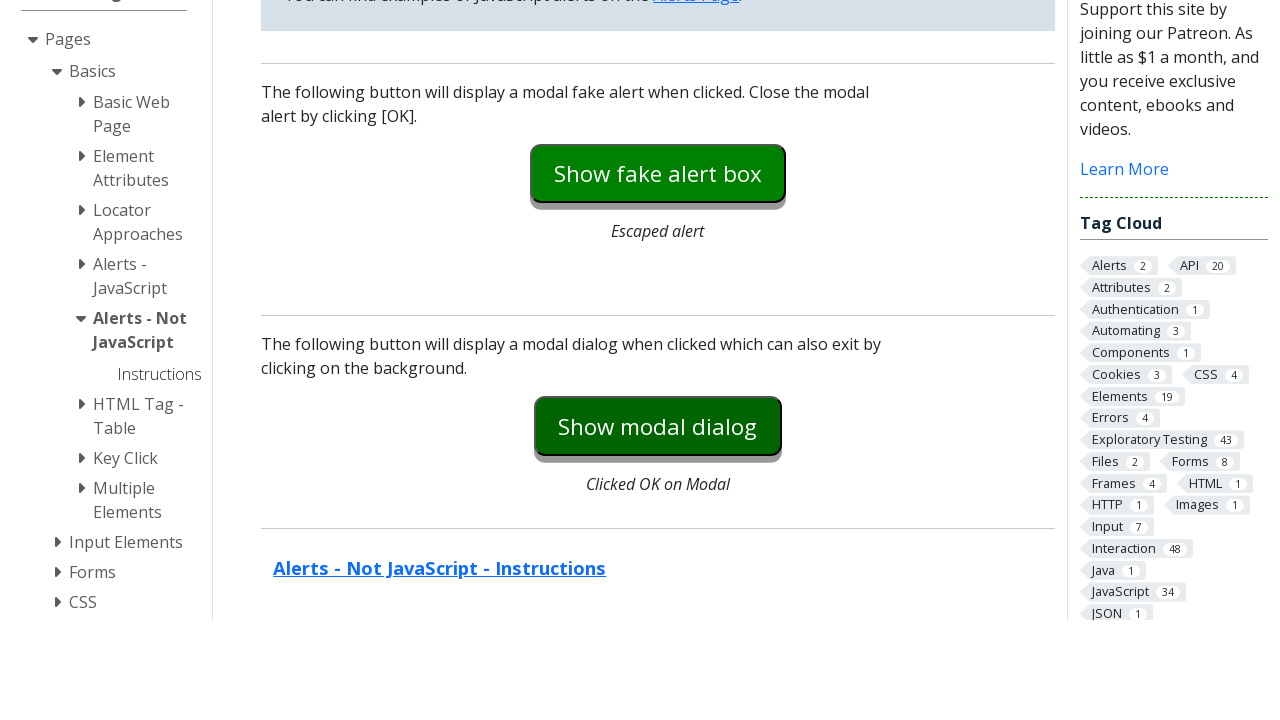

Fake modal dialog closed successfully
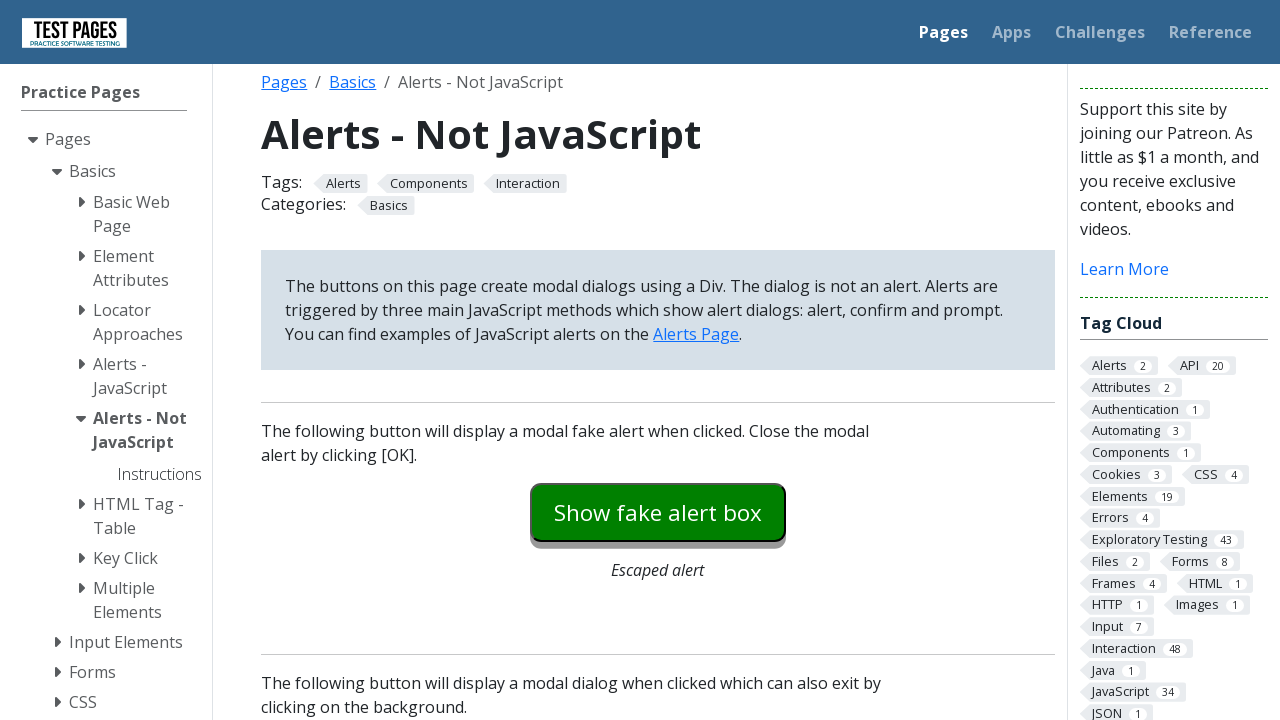

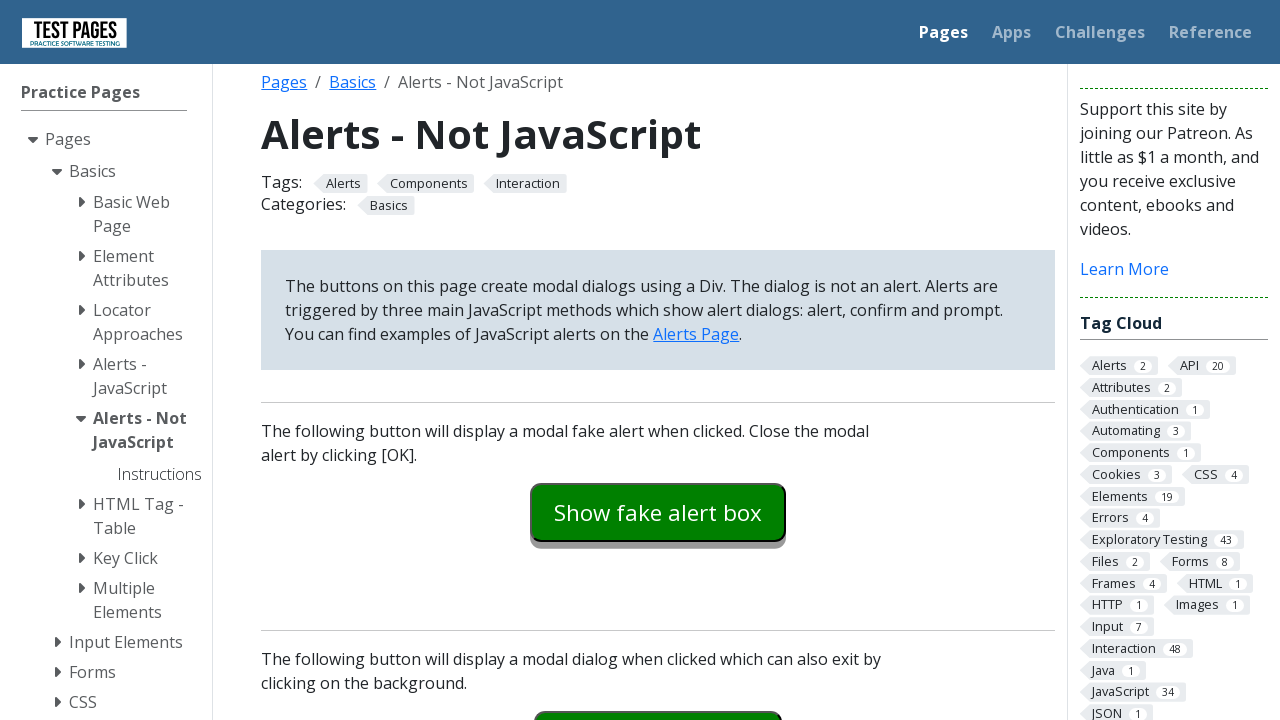